Tests JavaScript prompt alert functionality by clicking on the Textbox tab, triggering an alert, entering text into the prompt, and accepting it

Starting URL: https://demo.automationtesting.in/Alerts.html

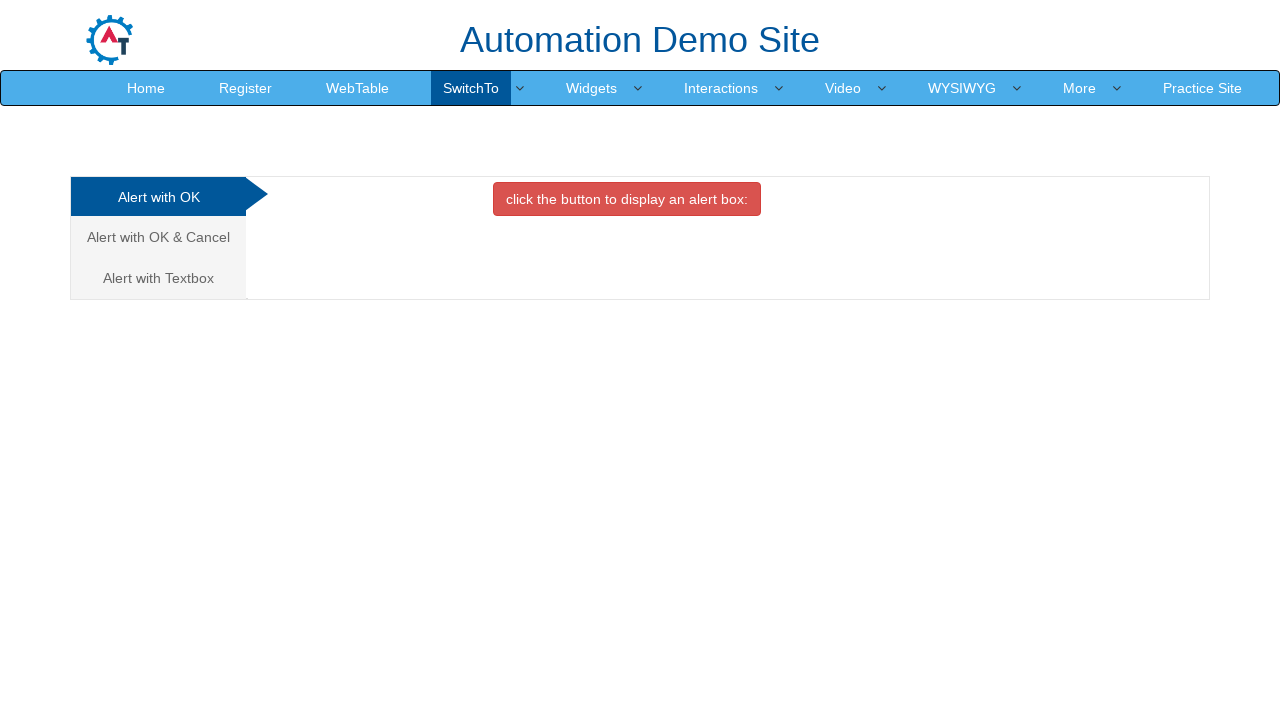

Clicked on the Textbox tab to switch to prompt alert section at (158, 278) on a[href='#Textbox']
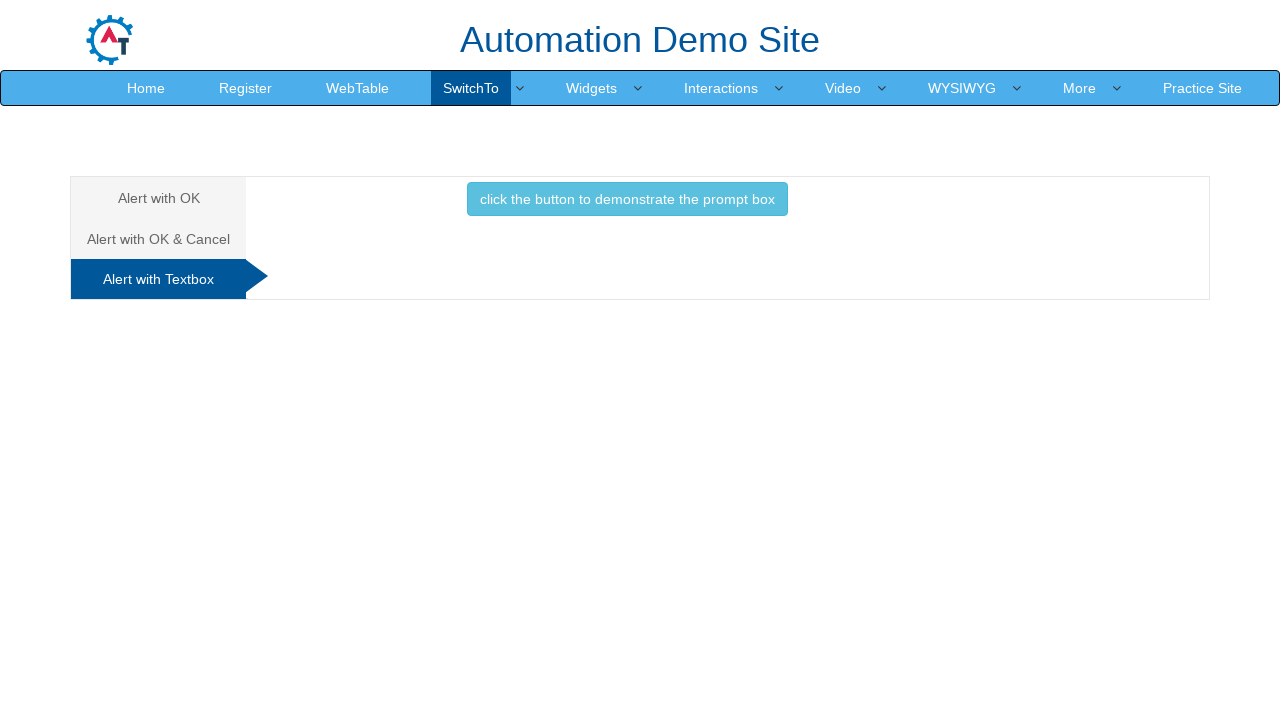

Clicked the button to trigger the prompt alert at (627, 199) on button.btn-info
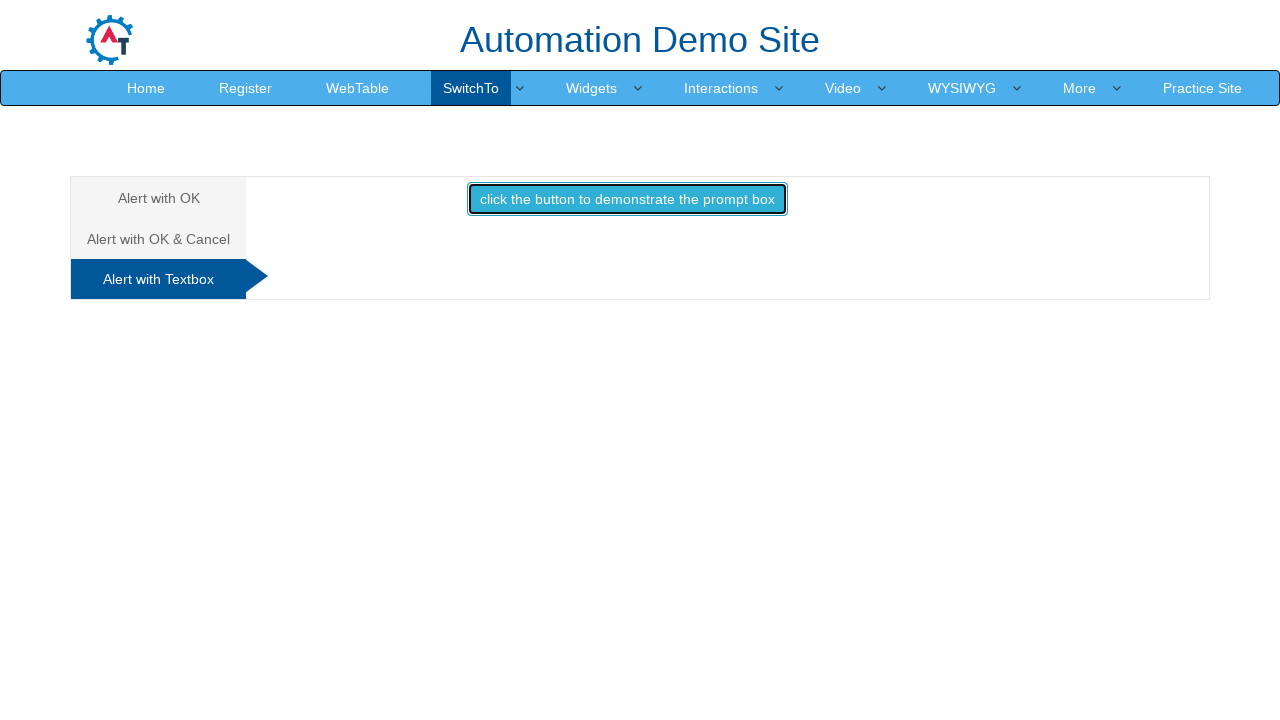

Set up dialog handler to accept prompt with text 'Besant Tech'
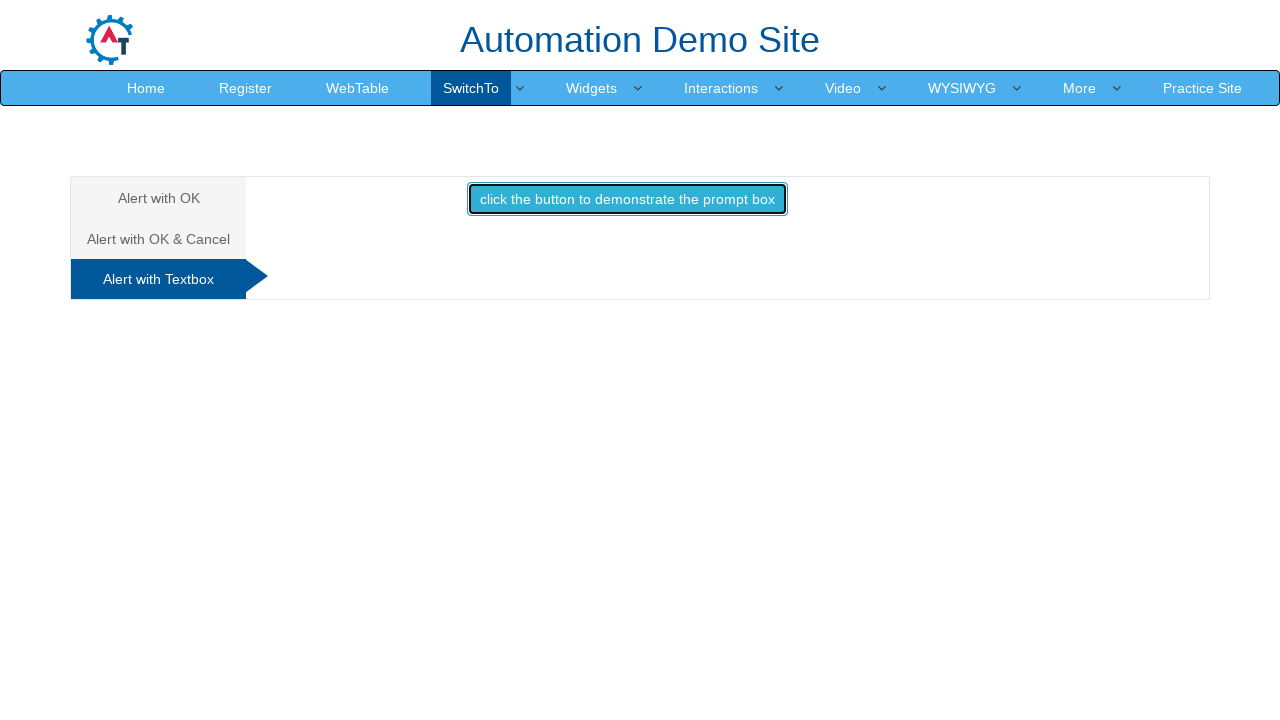

Re-clicked the button to trigger the dialog with handler active at (627, 199) on button.btn-info
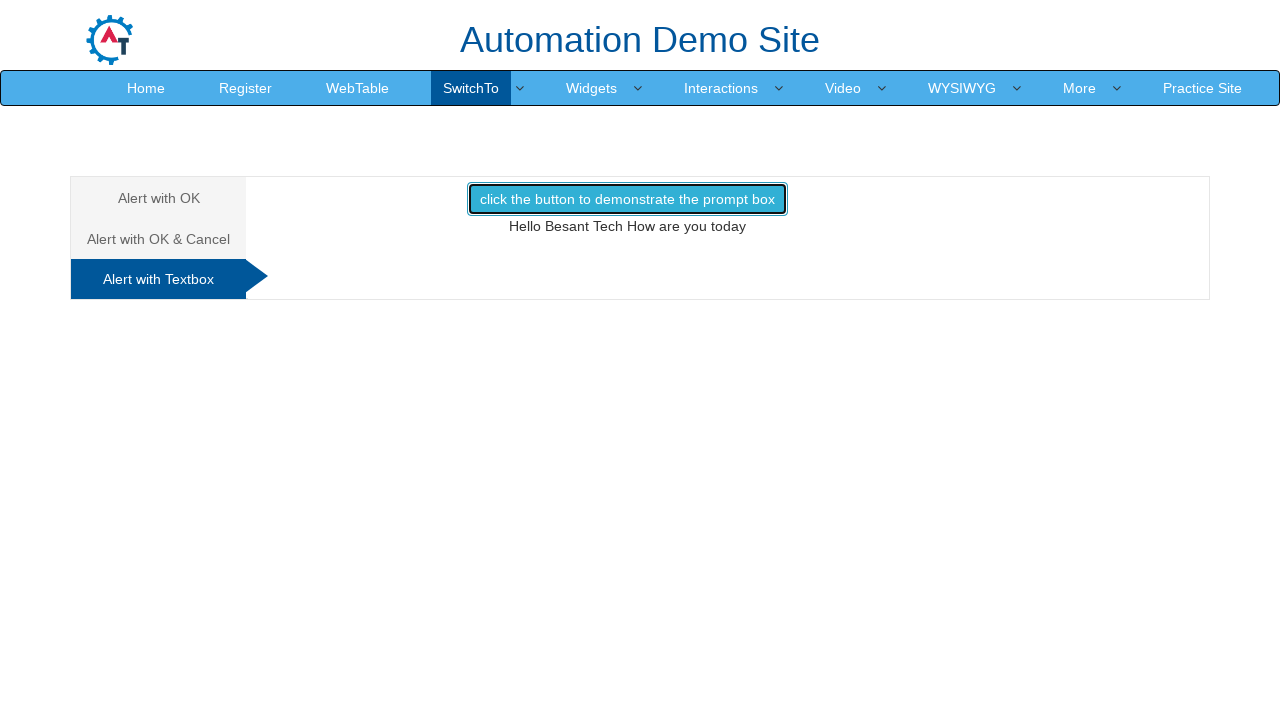

Waited for dialog to be processed
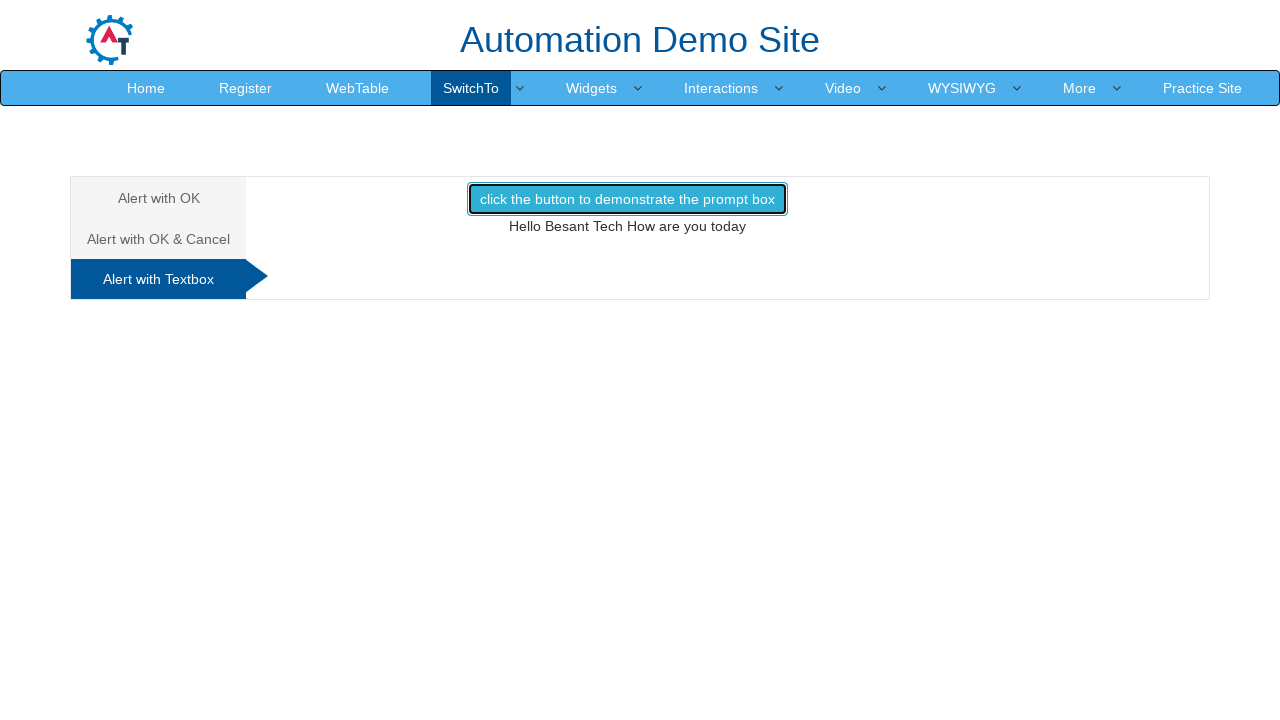

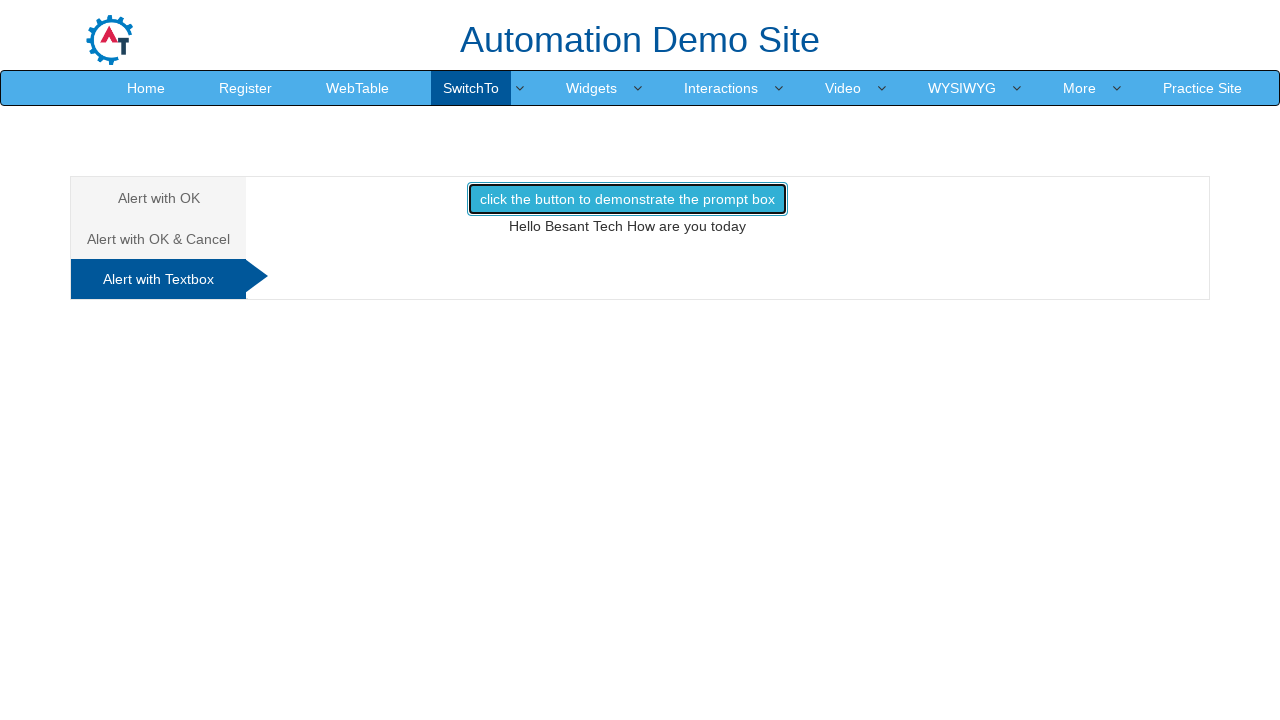